Tests that clicking Clear completed button removes completed items from the list

Starting URL: https://demo.playwright.dev/todomvc

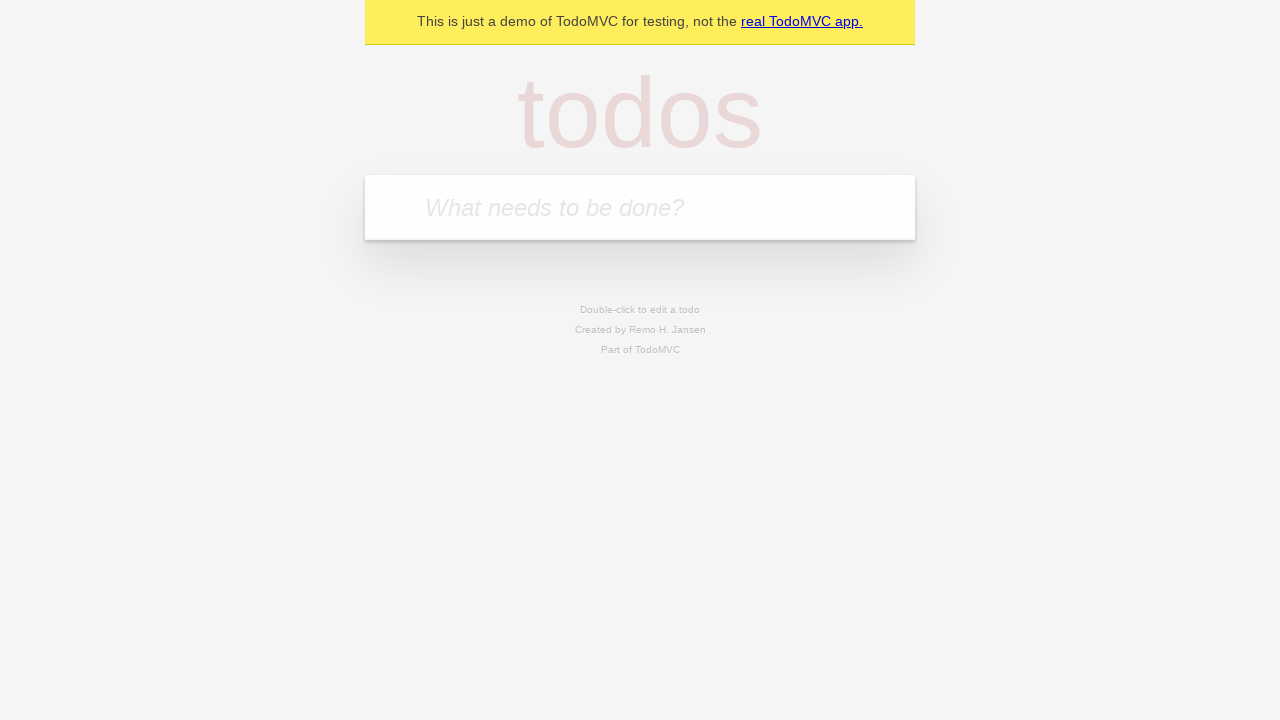

Filled todo input with 'buy some cheese' on internal:attr=[placeholder="What needs to be done?"i]
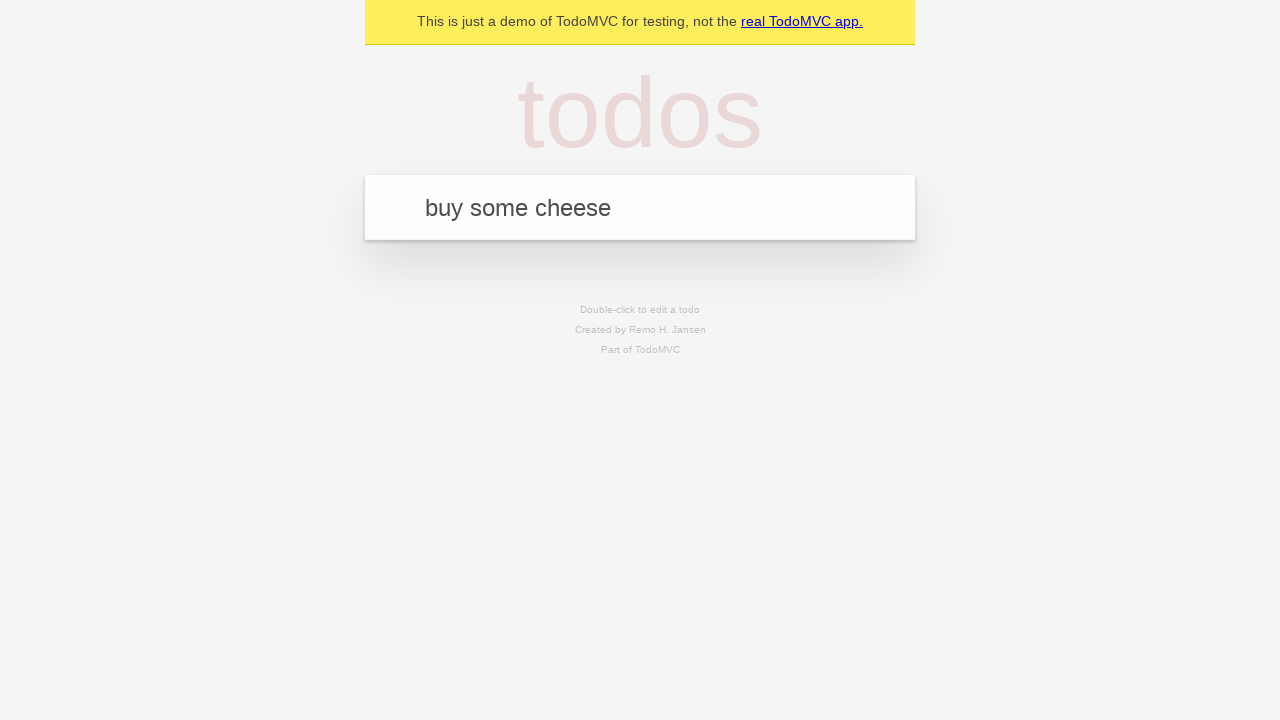

Pressed Enter to create first todo item on internal:attr=[placeholder="What needs to be done?"i]
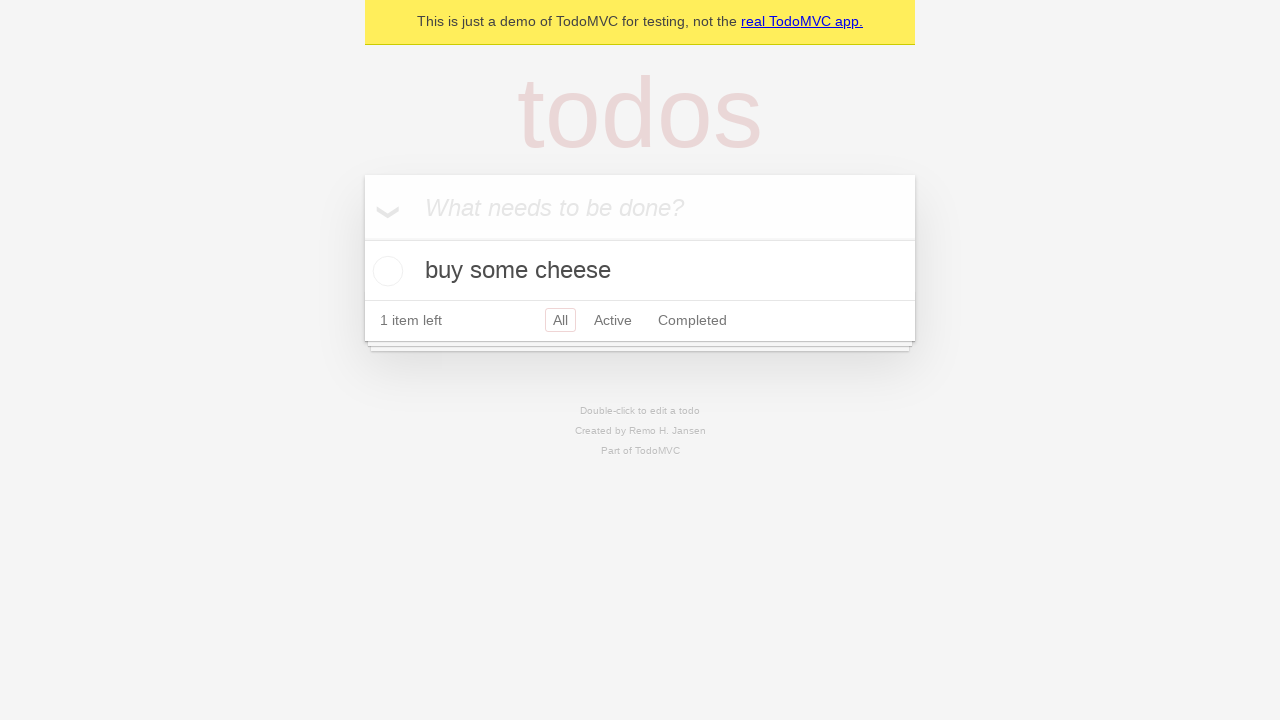

Filled todo input with 'feed the cat' on internal:attr=[placeholder="What needs to be done?"i]
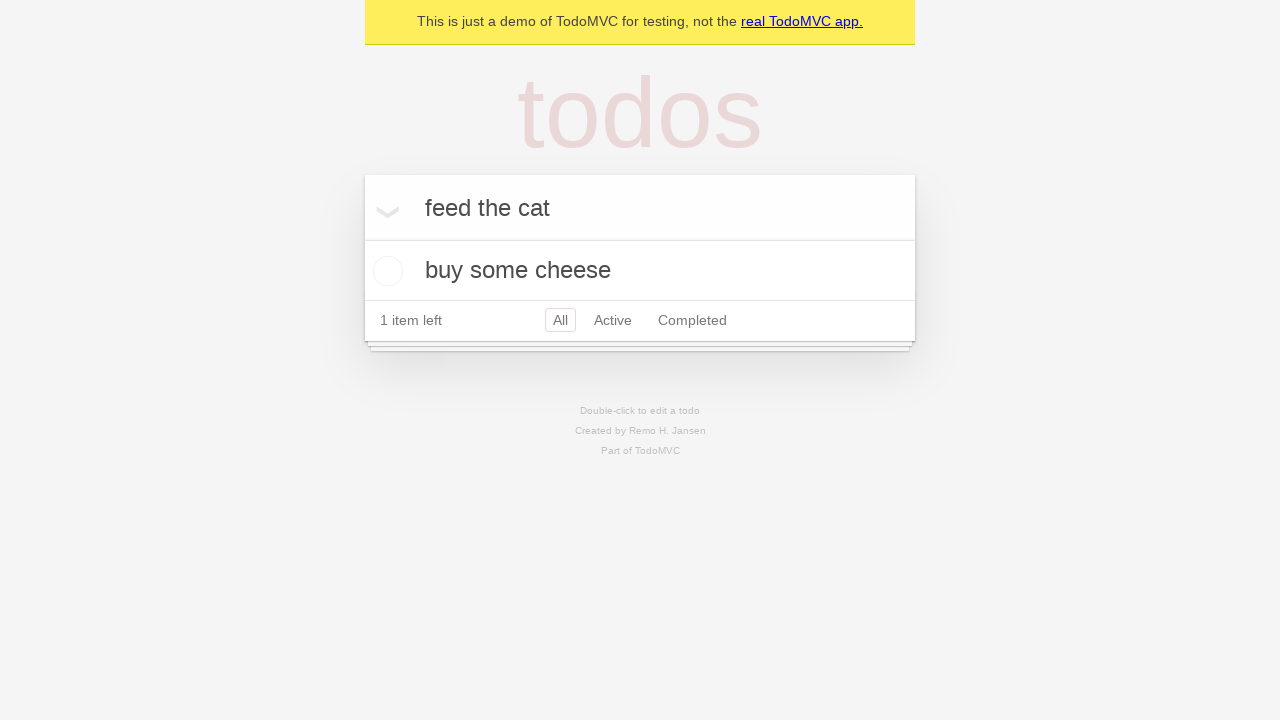

Pressed Enter to create second todo item on internal:attr=[placeholder="What needs to be done?"i]
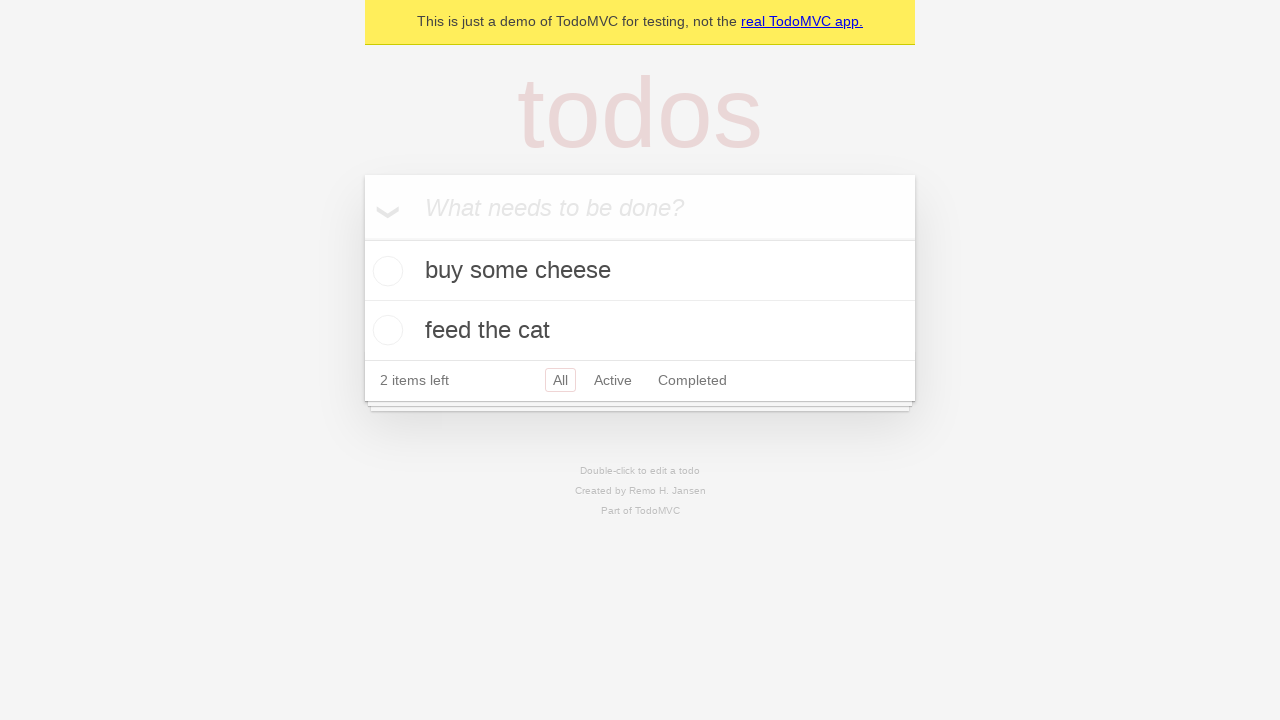

Filled todo input with 'book a doctors appointment' on internal:attr=[placeholder="What needs to be done?"i]
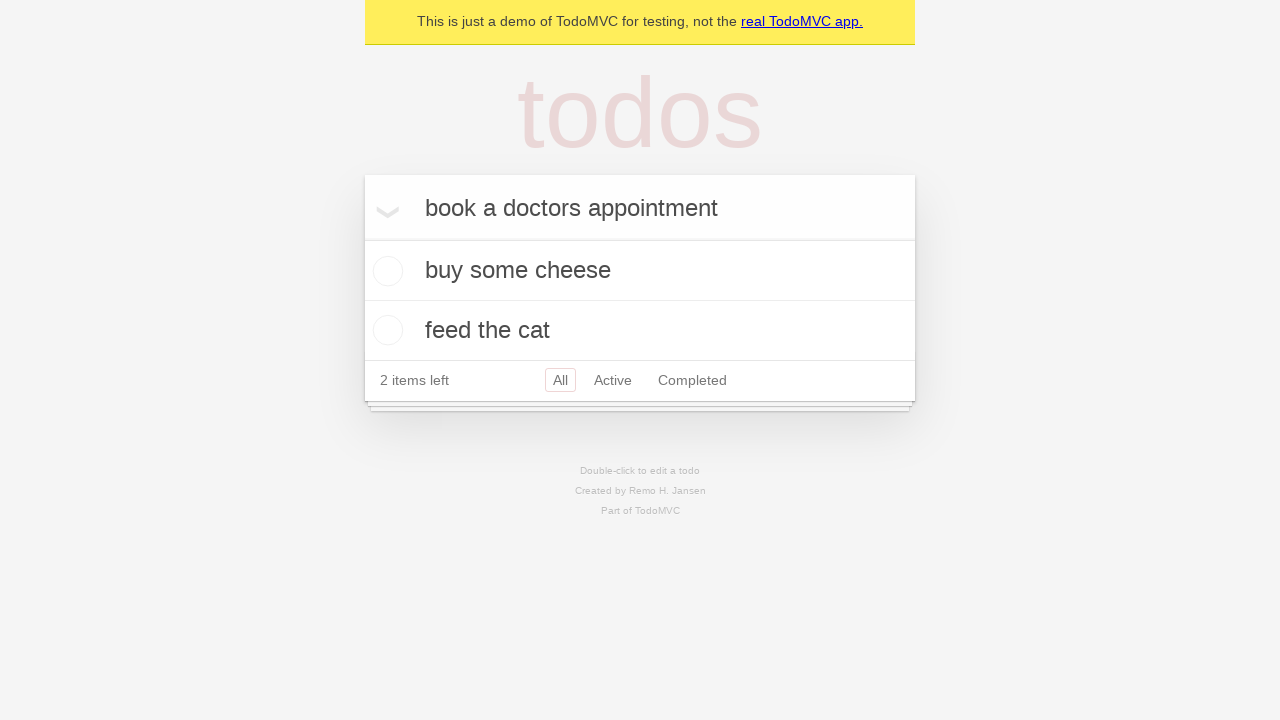

Pressed Enter to create third todo item on internal:attr=[placeholder="What needs to be done?"i]
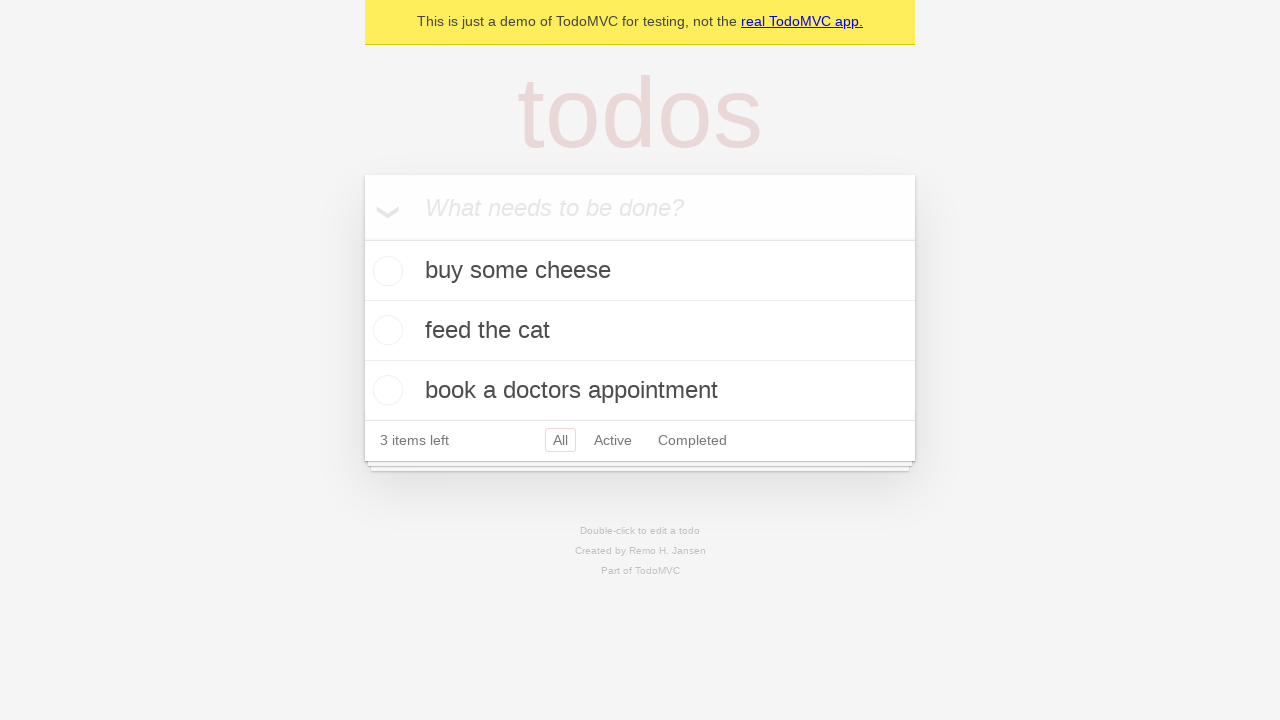

Checked the second todo item (feed the cat) as completed at (385, 330) on internal:testid=[data-testid="todo-item"s] >> nth=1 >> internal:role=checkbox
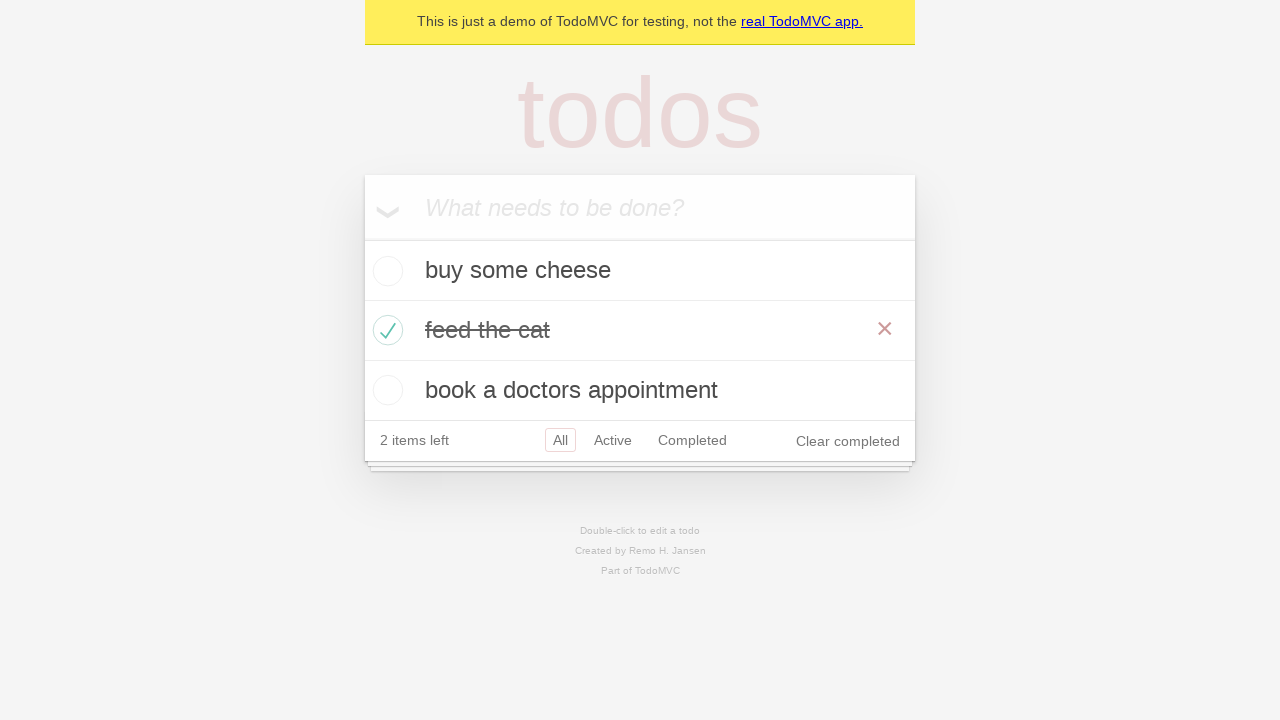

Clicked Clear completed button to remove completed items at (848, 441) on internal:role=button[name="Clear completed"i]
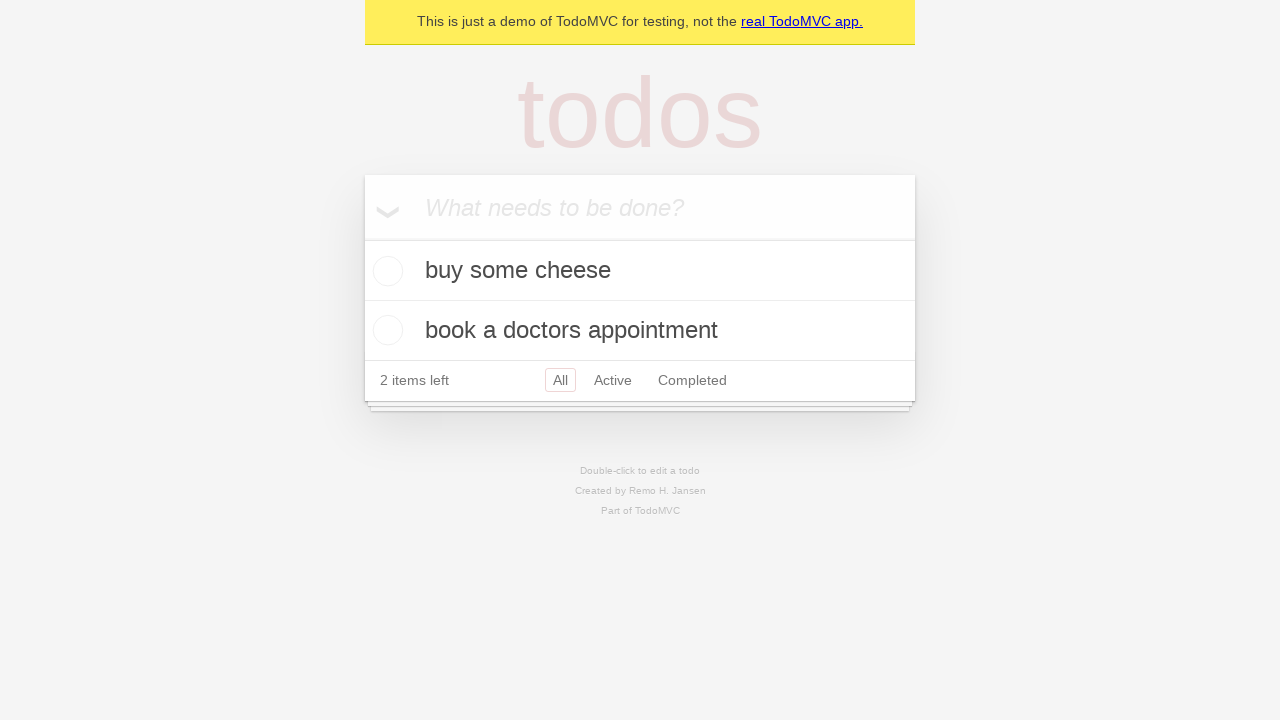

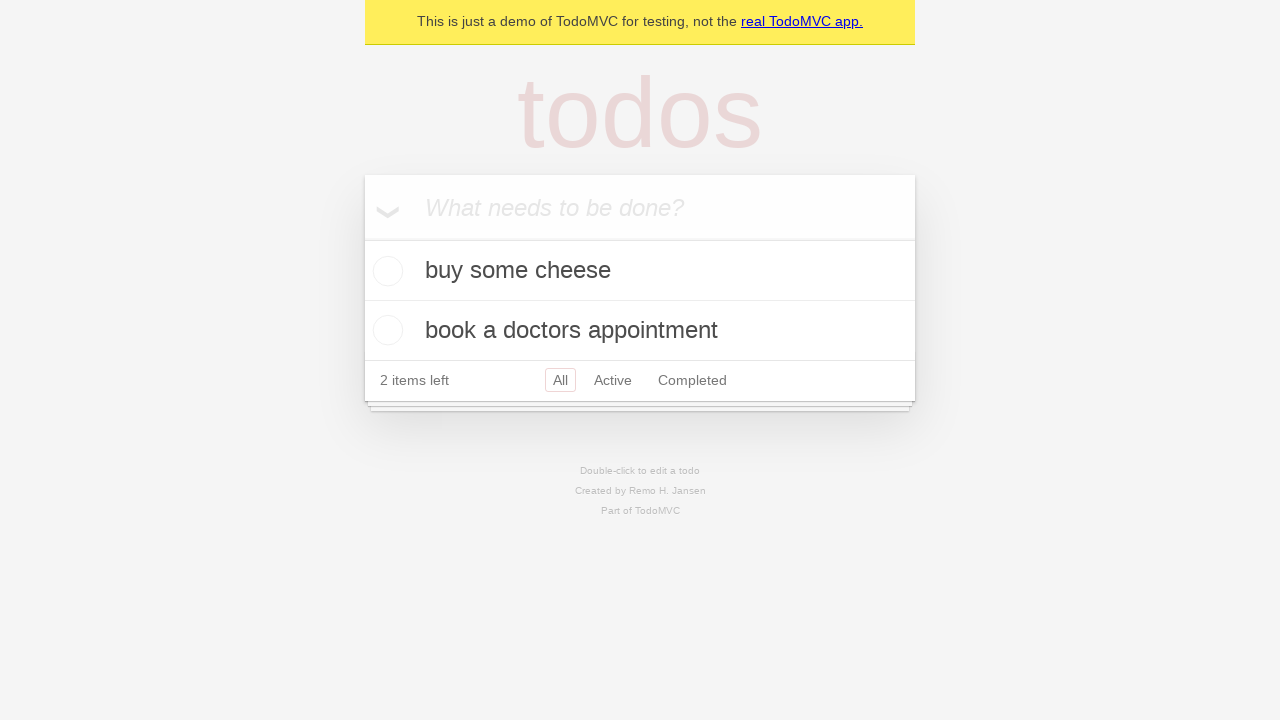